Navigates to the VCTC Pune website and waits for the page to load, demonstrating basic page navigation.

Starting URL: https://vctcpune.com/

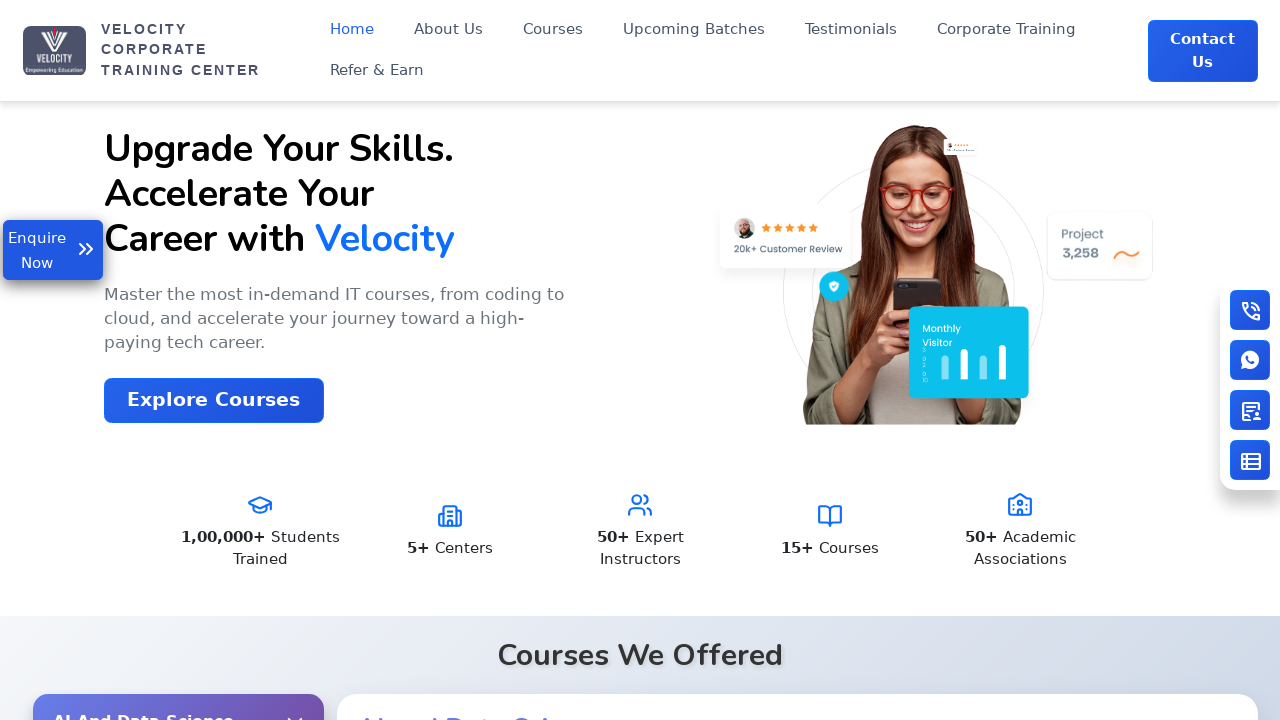

Navigated to VCTC Pune website at https://vctcpune.com/
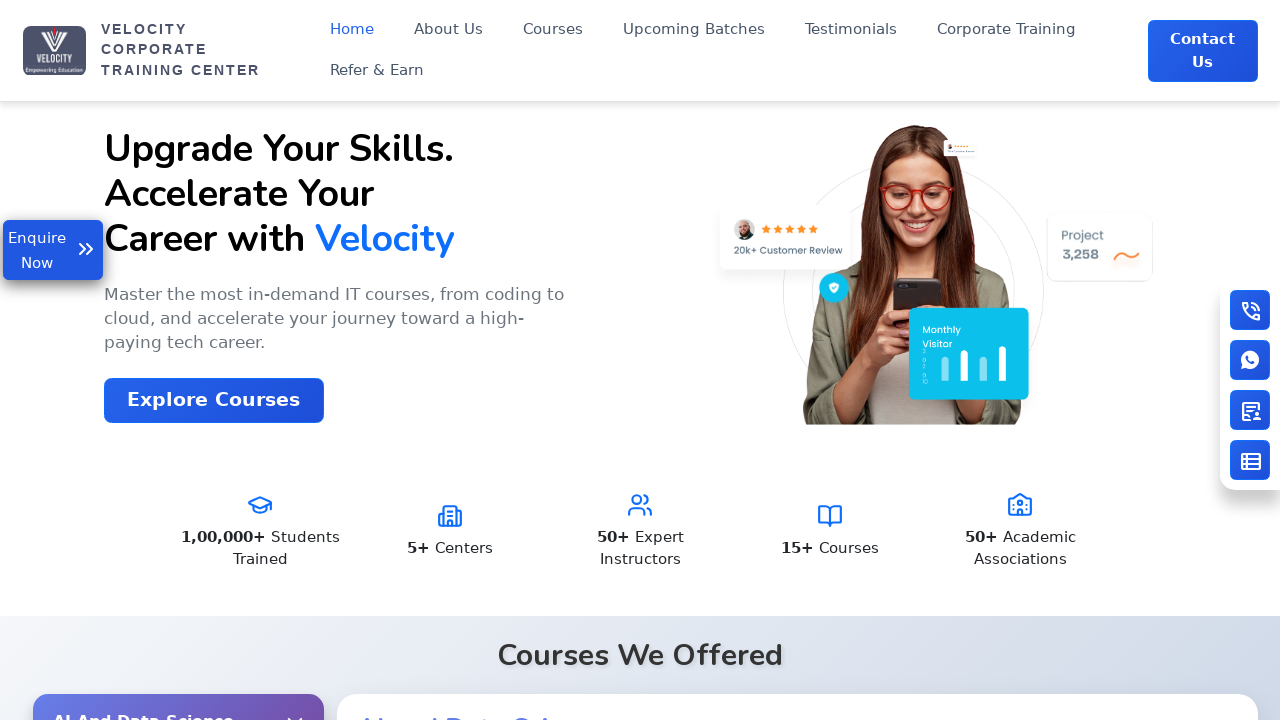

Waited for page to reach domcontentloaded state
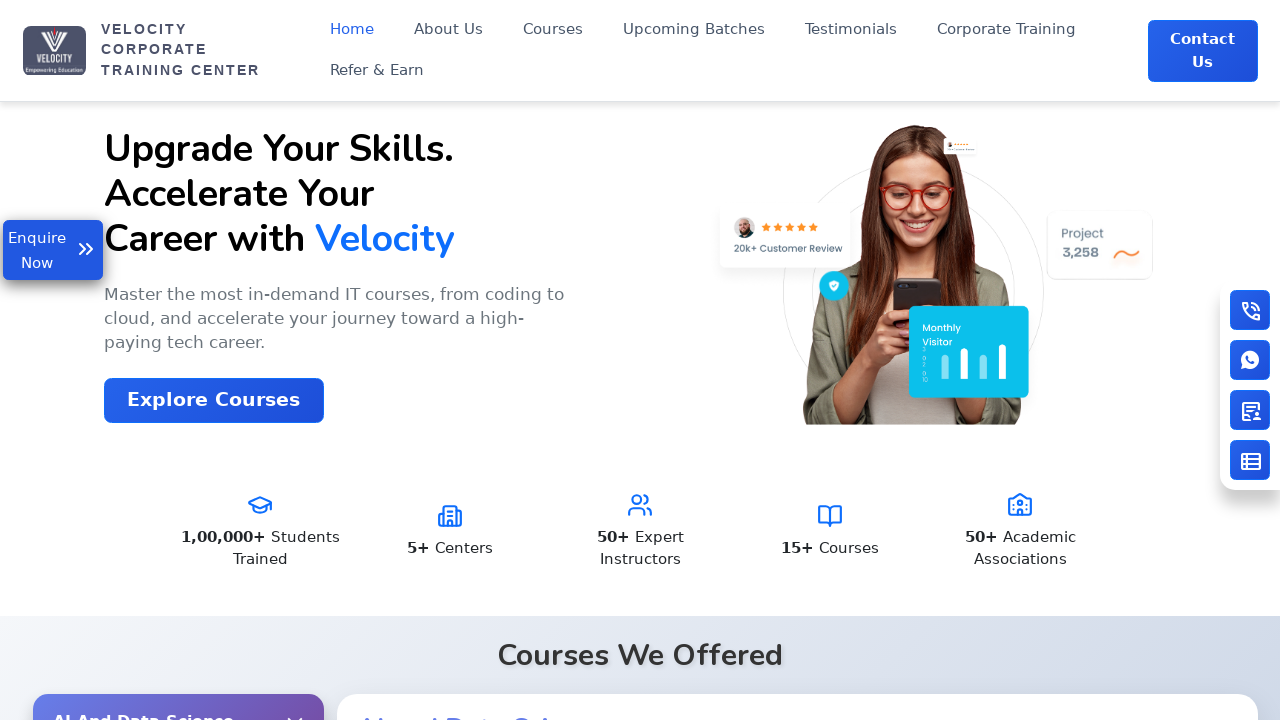

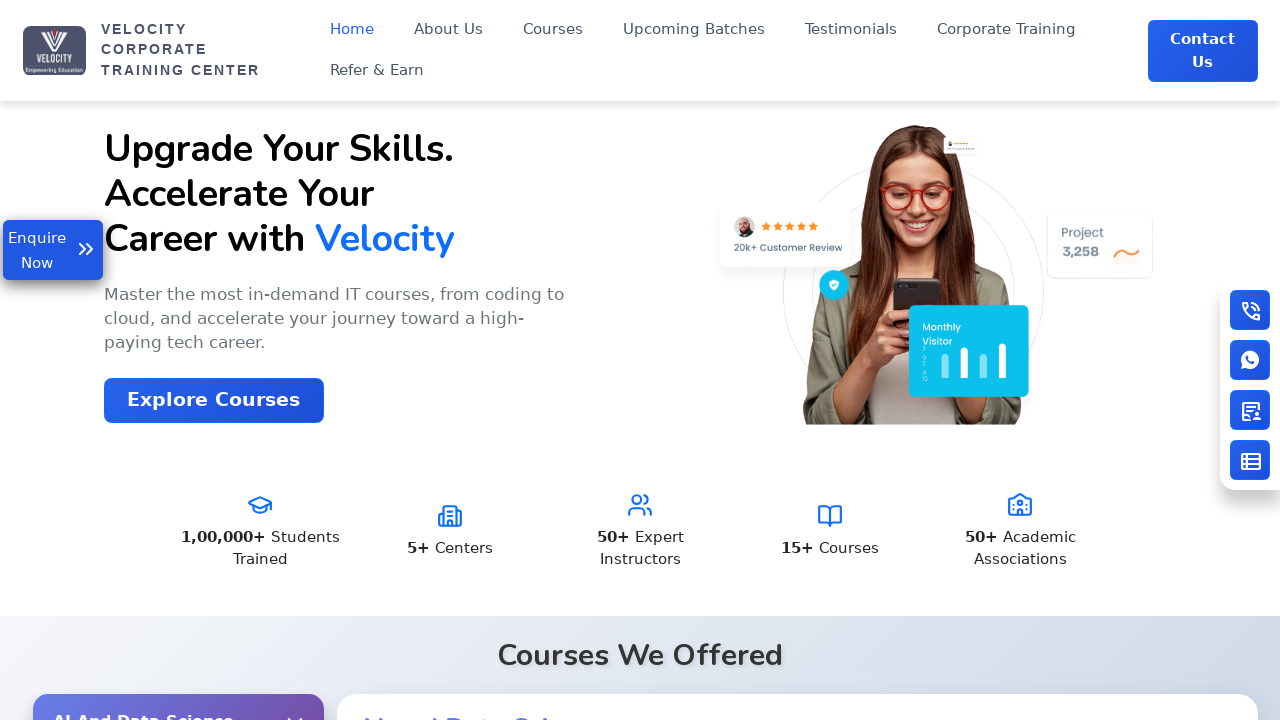